Tests iframe interaction by switching to a frame and filling a text input field within it

Starting URL: https://ui.vision/demo/webtest/frames/

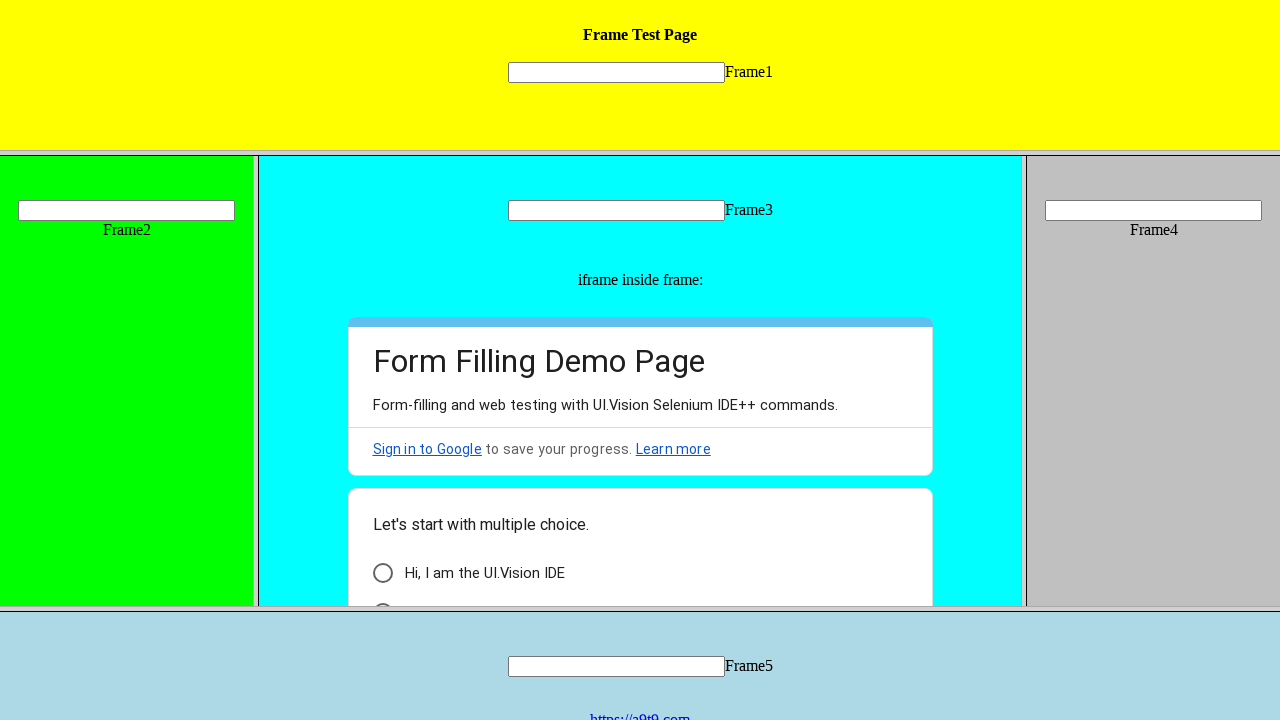

Located iframe with src='frame_1.html'
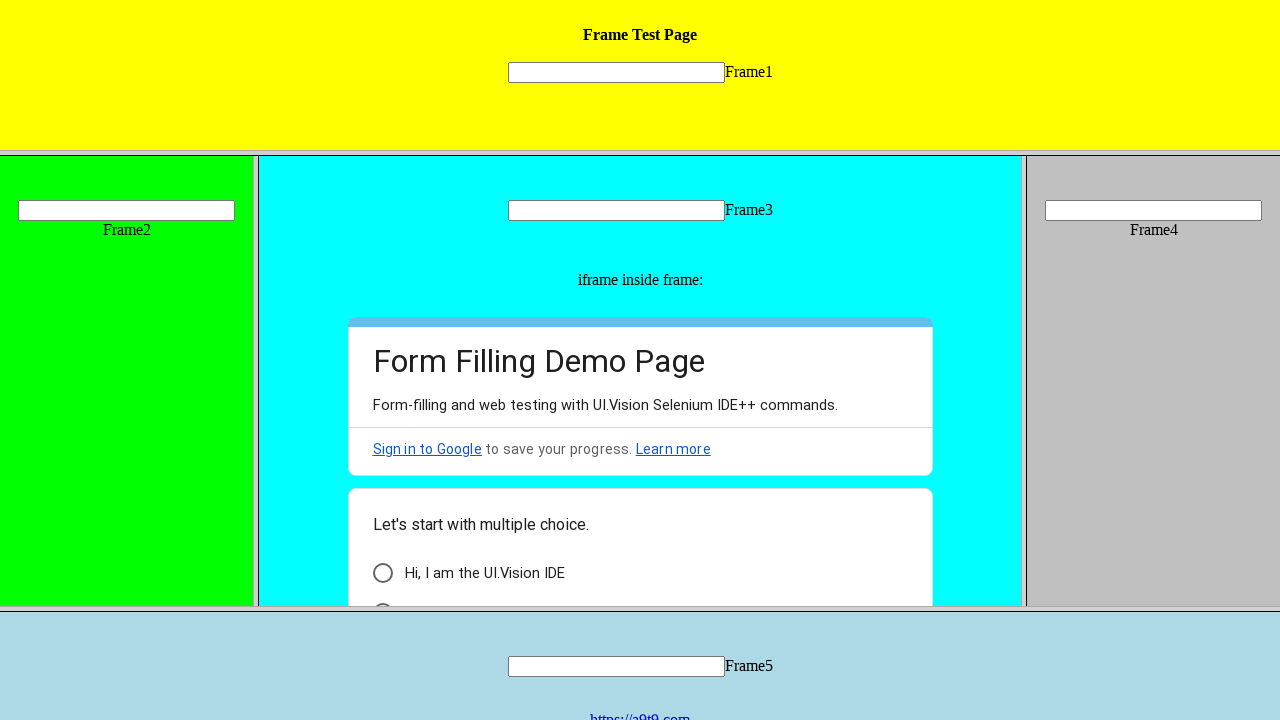

Filled text input field within iframe with 'SeetaRamaRaju' on frame[src='frame_1.html'] >> internal:control=enter-frame >> input[name='mytext1
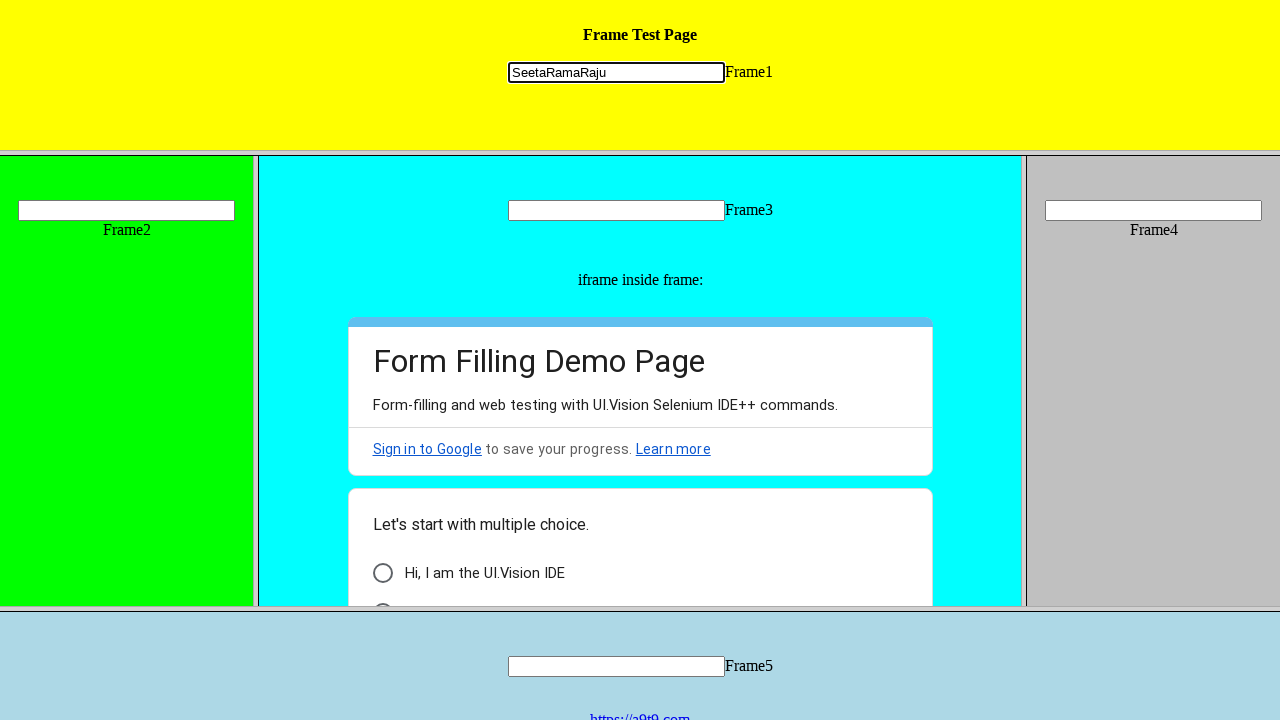

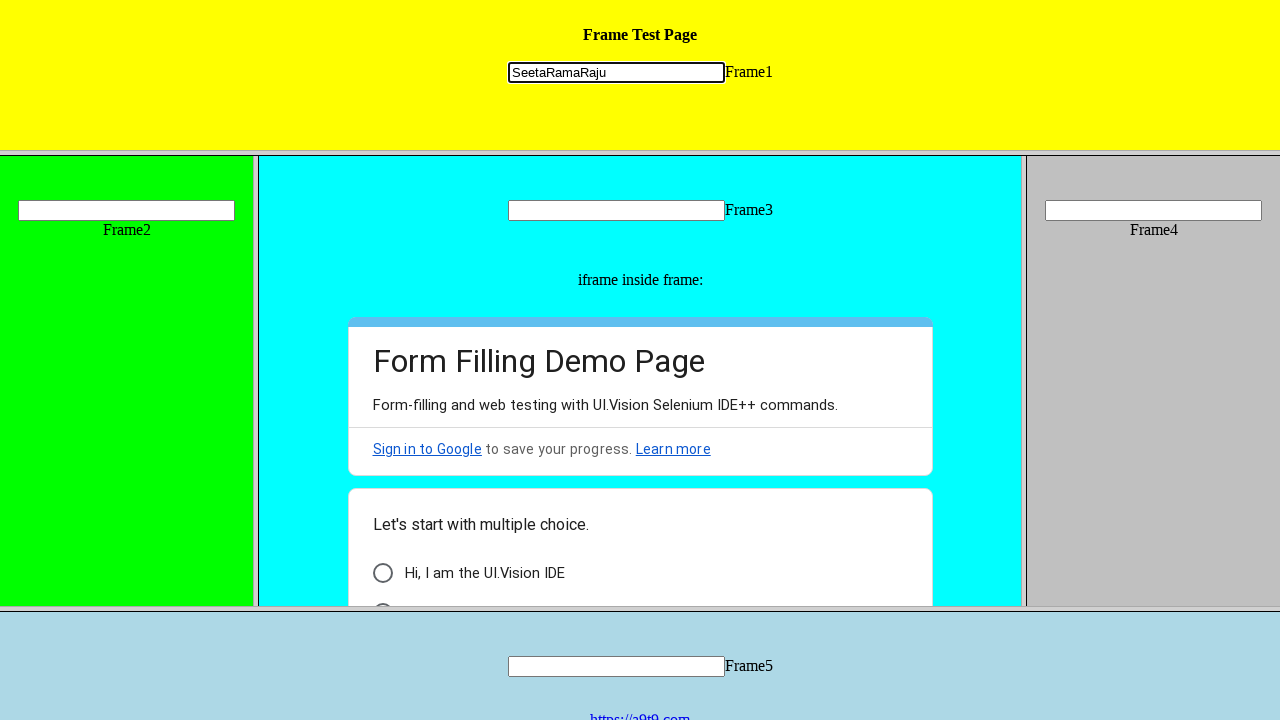